Tests the checkbox option to disable "Lorem ipsum" start by clicking the checkbox and generating text to verify it doesn't start with "Lorem ipsum".

Starting URL: https://www.lipsum.com/

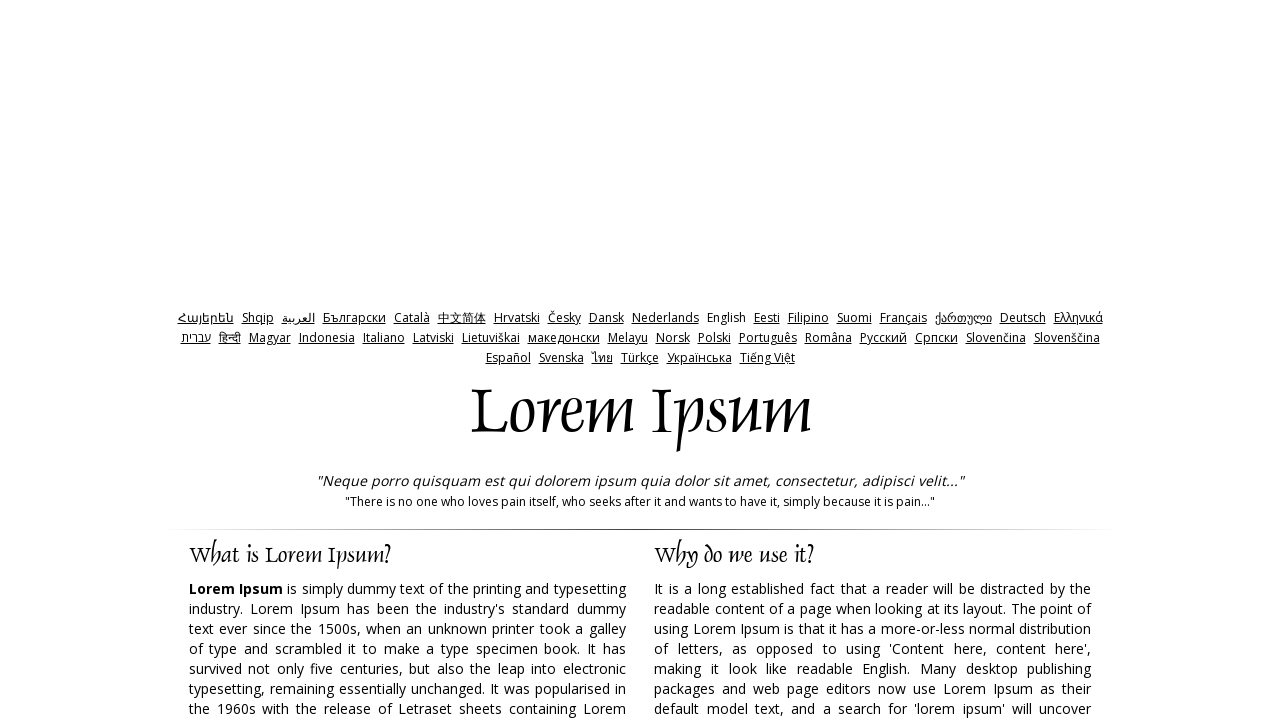

Clicked checkbox to disable 'Lorem ipsum' start at (859, 361) on input[type='checkbox']
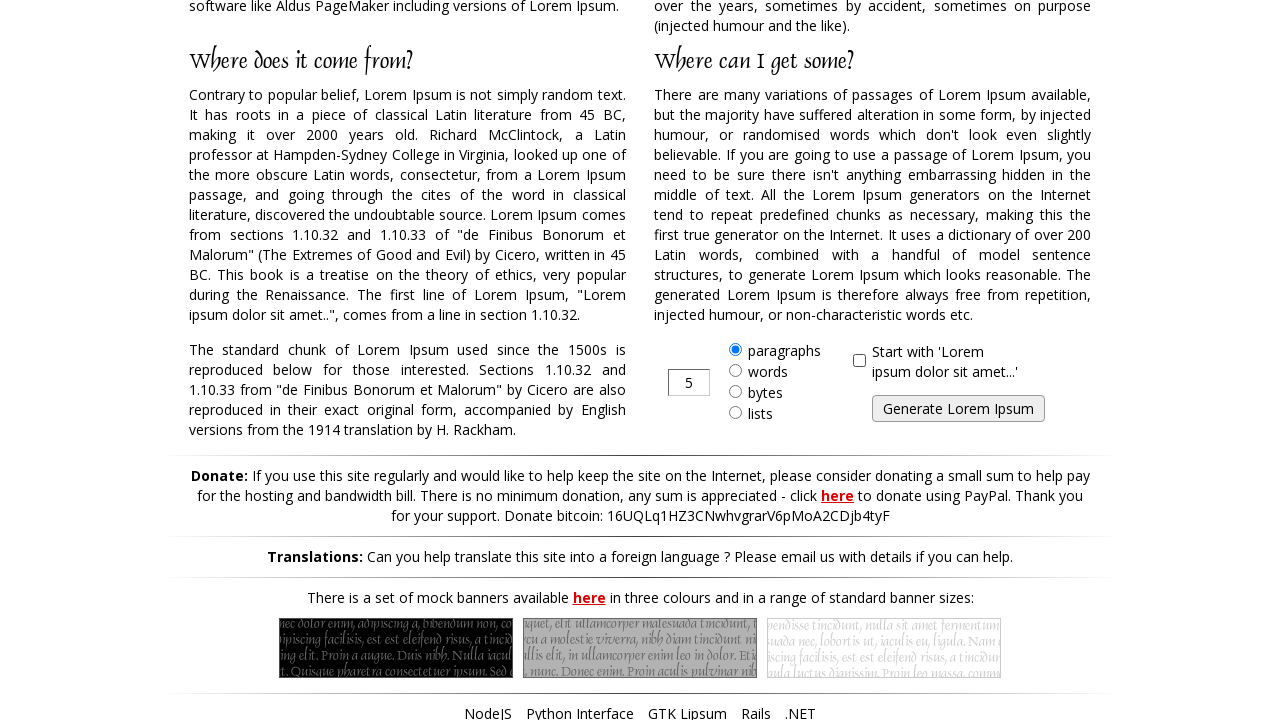

Clicked Generate Lorem Ipsum button at (958, 409) on input[value='Generate Lorem Ipsum']
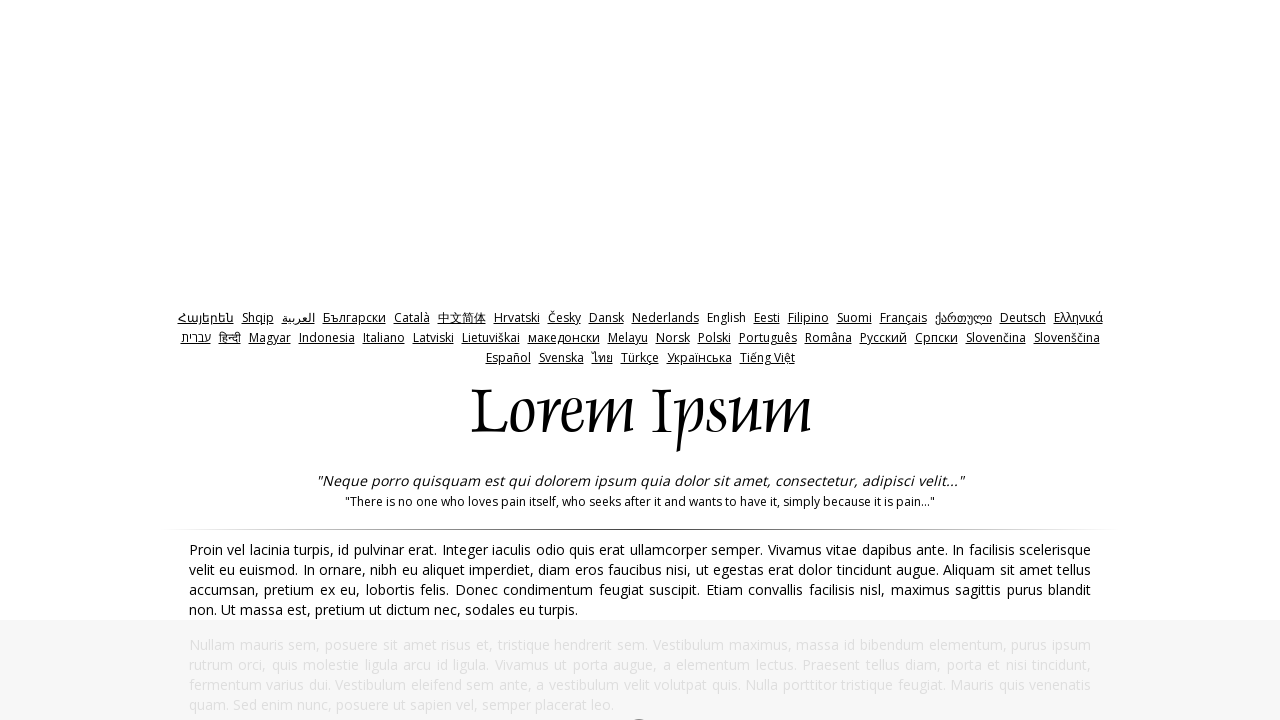

Generated text appeared on the page
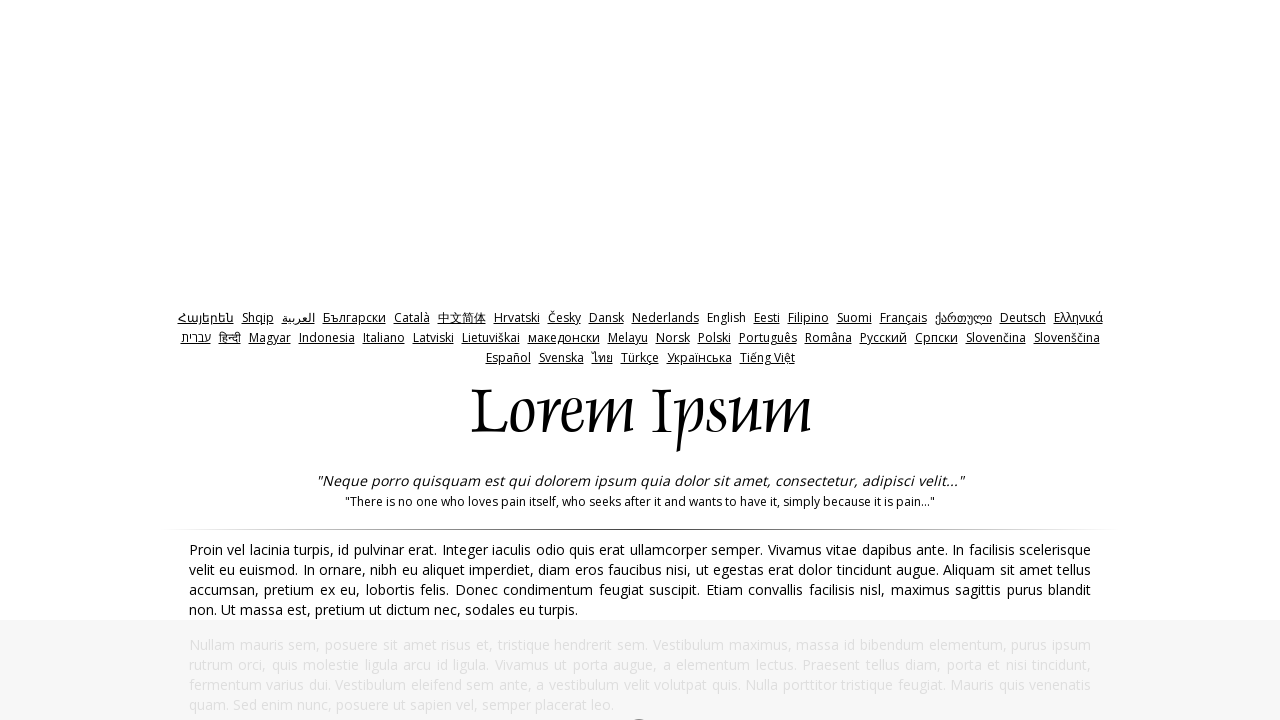

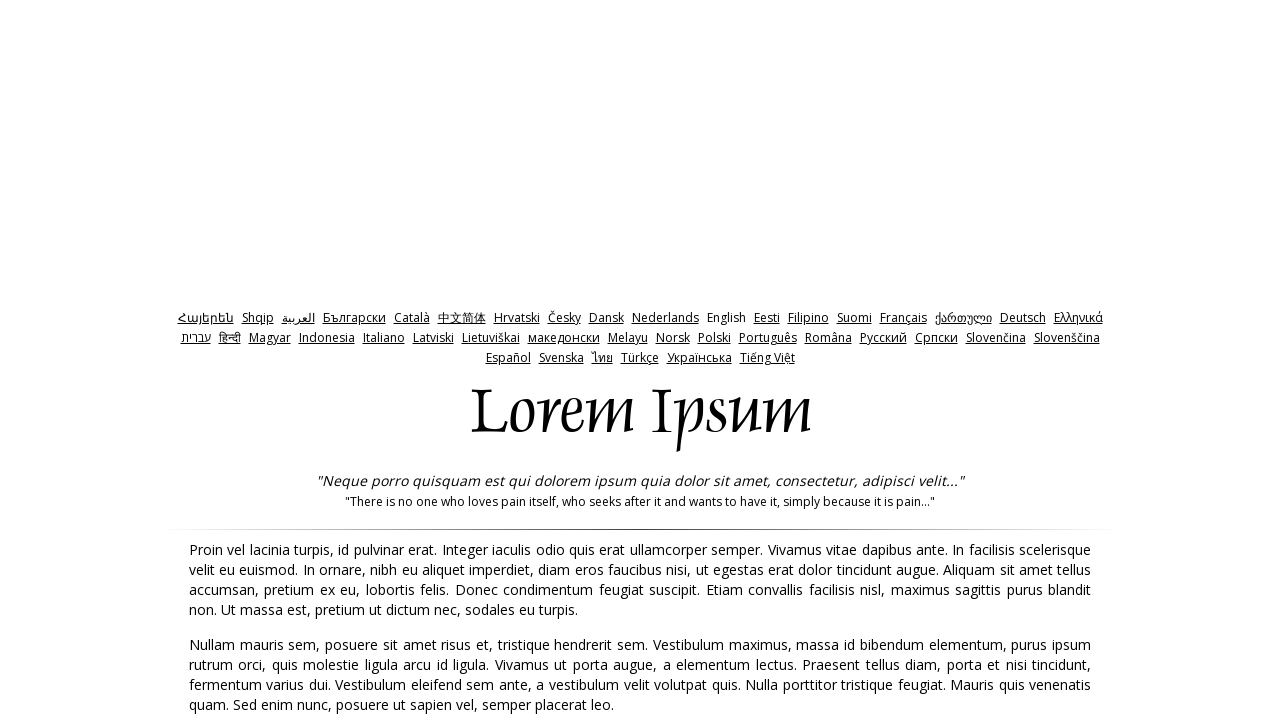